Tests basic browser automation by navigating to a demo page, retrieving the page title and URL, and clicking on an image element.

Starting URL: http://demo.automationtesting.in/Index.html

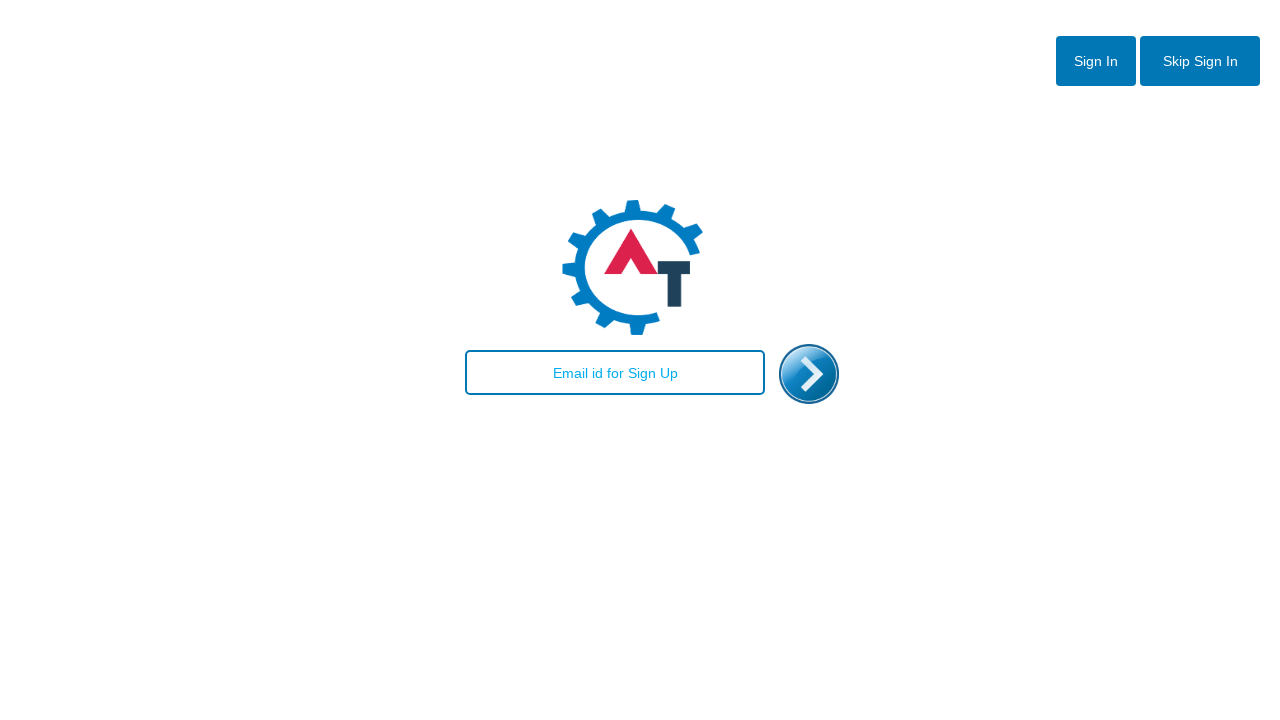

Retrieved and printed page title
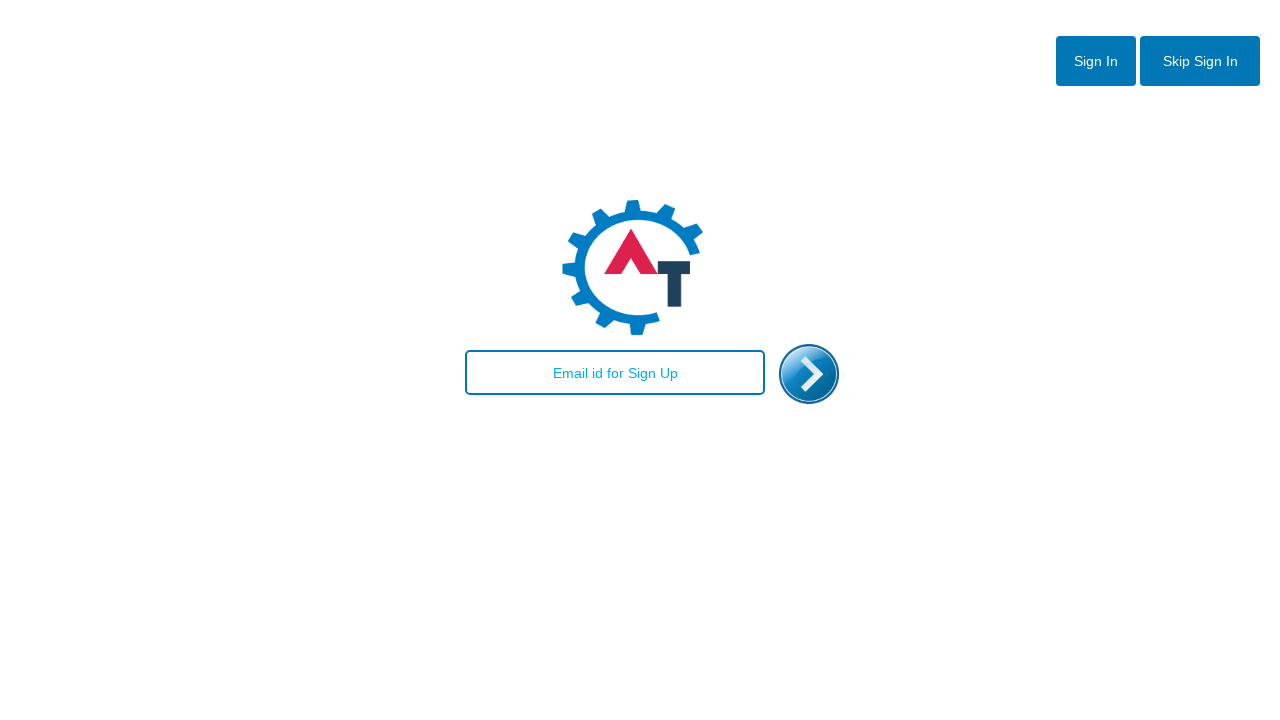

Retrieved and printed current URL
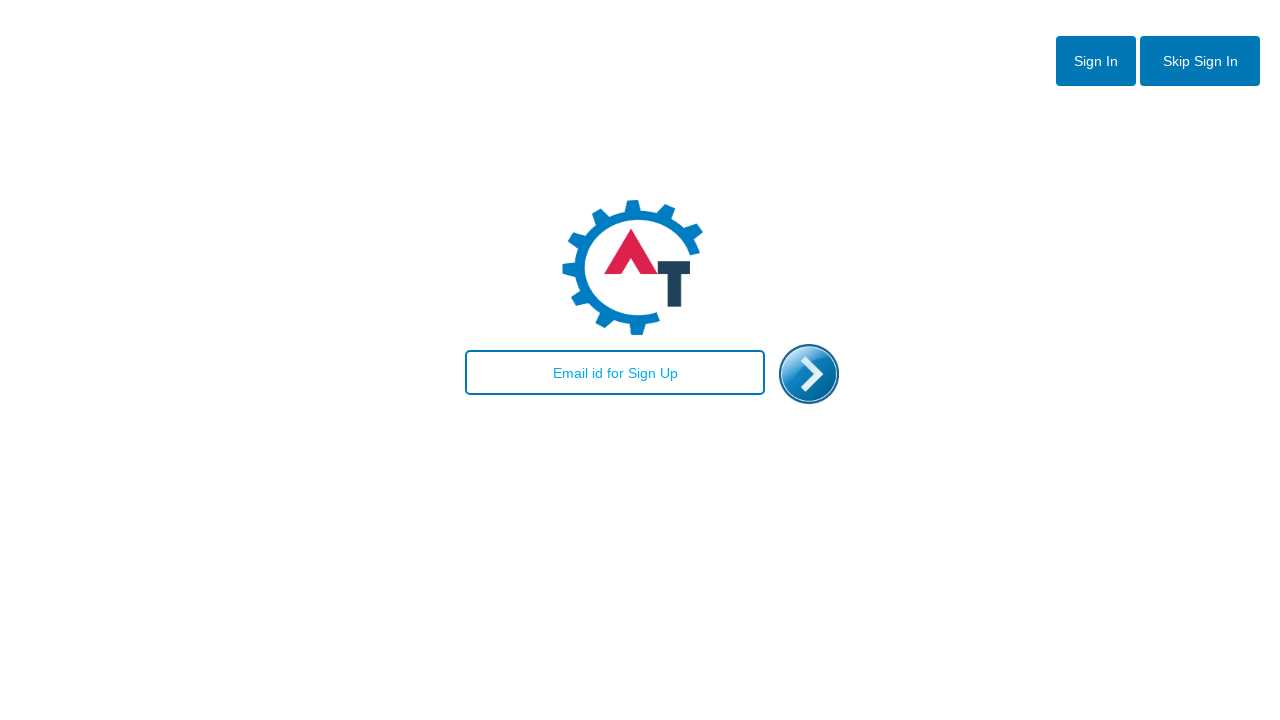

Clicked on the enter image element at (809, 374) on xpath=//*[@id='enterimg']
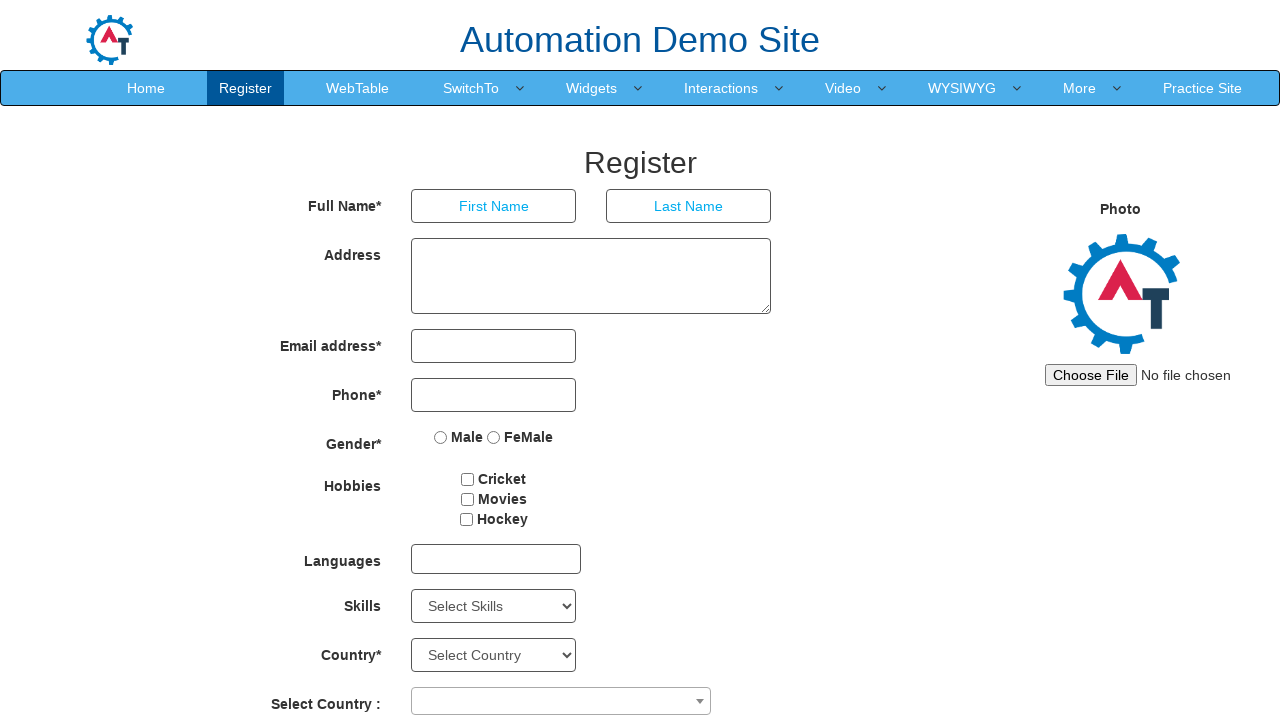

Waited for action to complete (2 seconds)
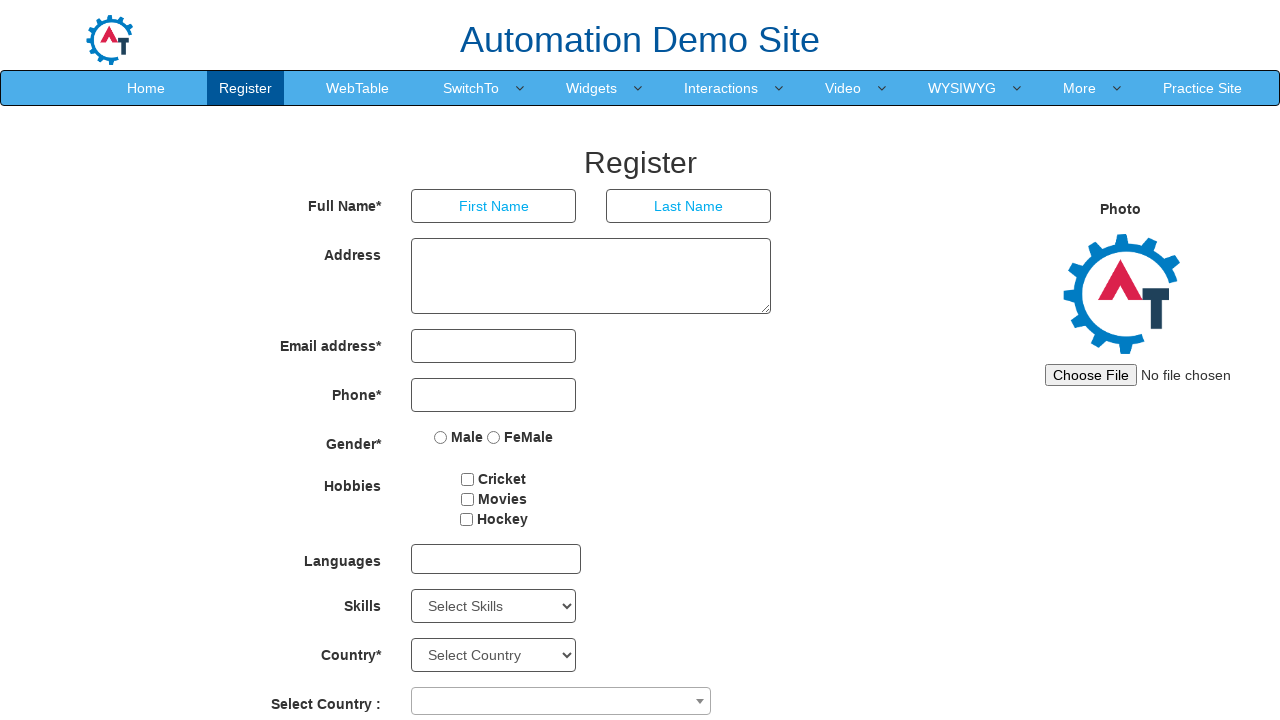

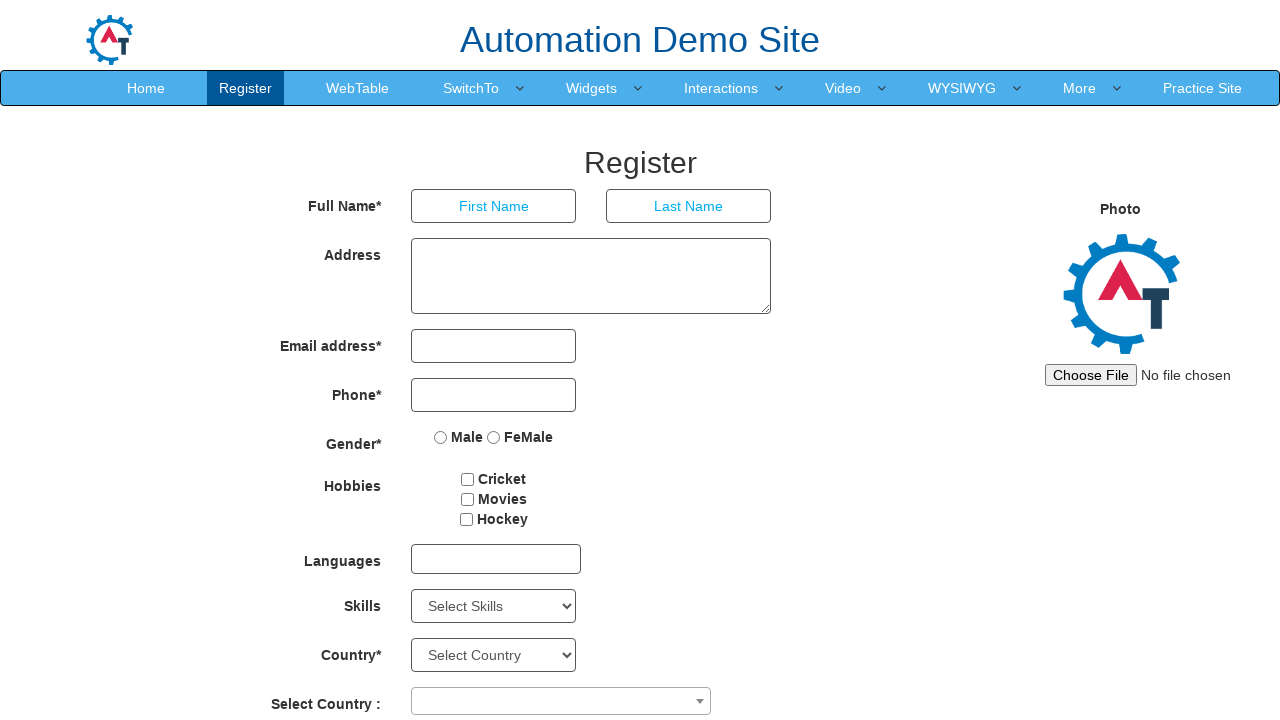